Navigates to pywaw.org (Python Warsaw meetup site) and verifies the page contains expected Polish content about regular meetups

Starting URL: http://pywaw.org

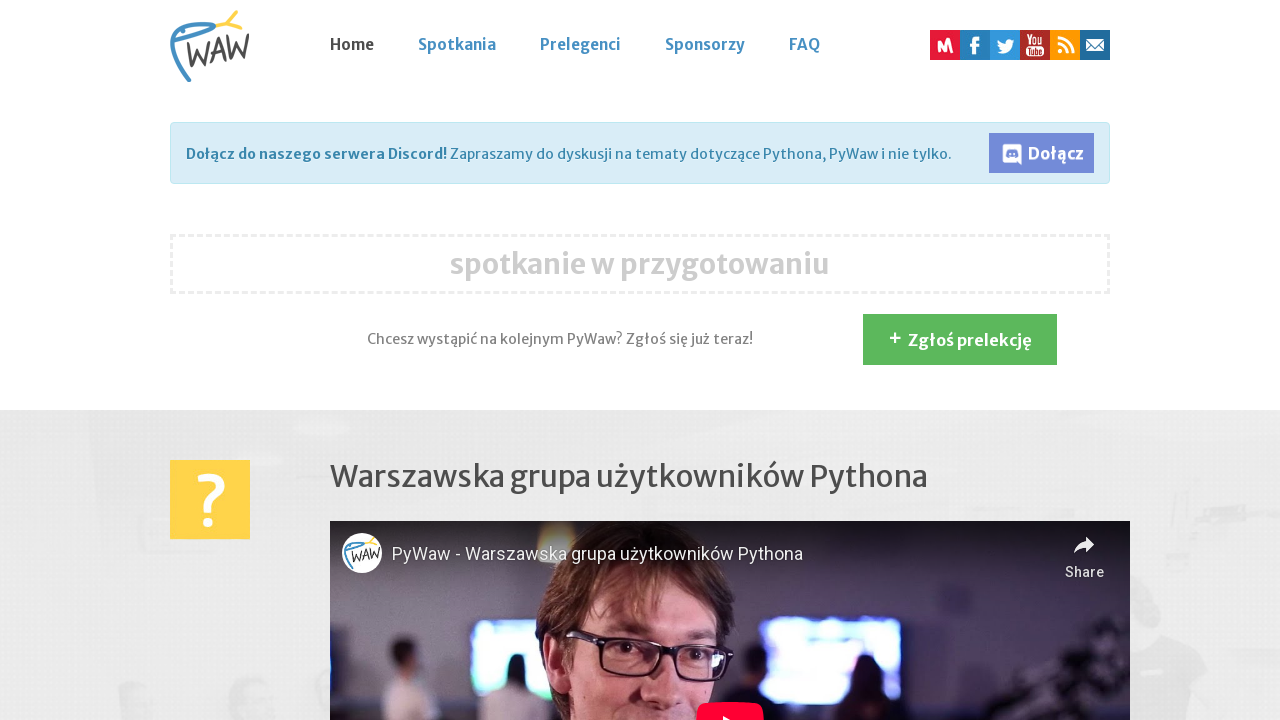

Waited for page to reach domcontentloaded state
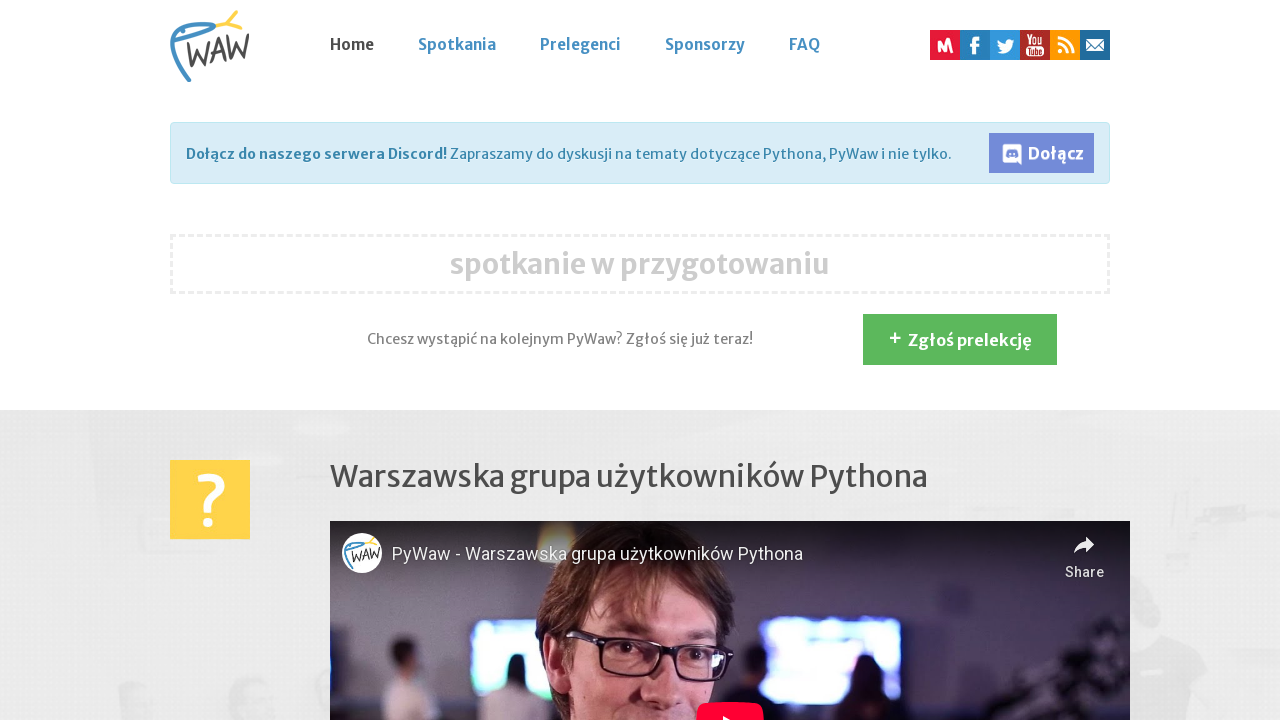

Verified page contains expected Polish text 'cykliczne spotkania pasjonatów' (cyclical meetups for enthusiasts)
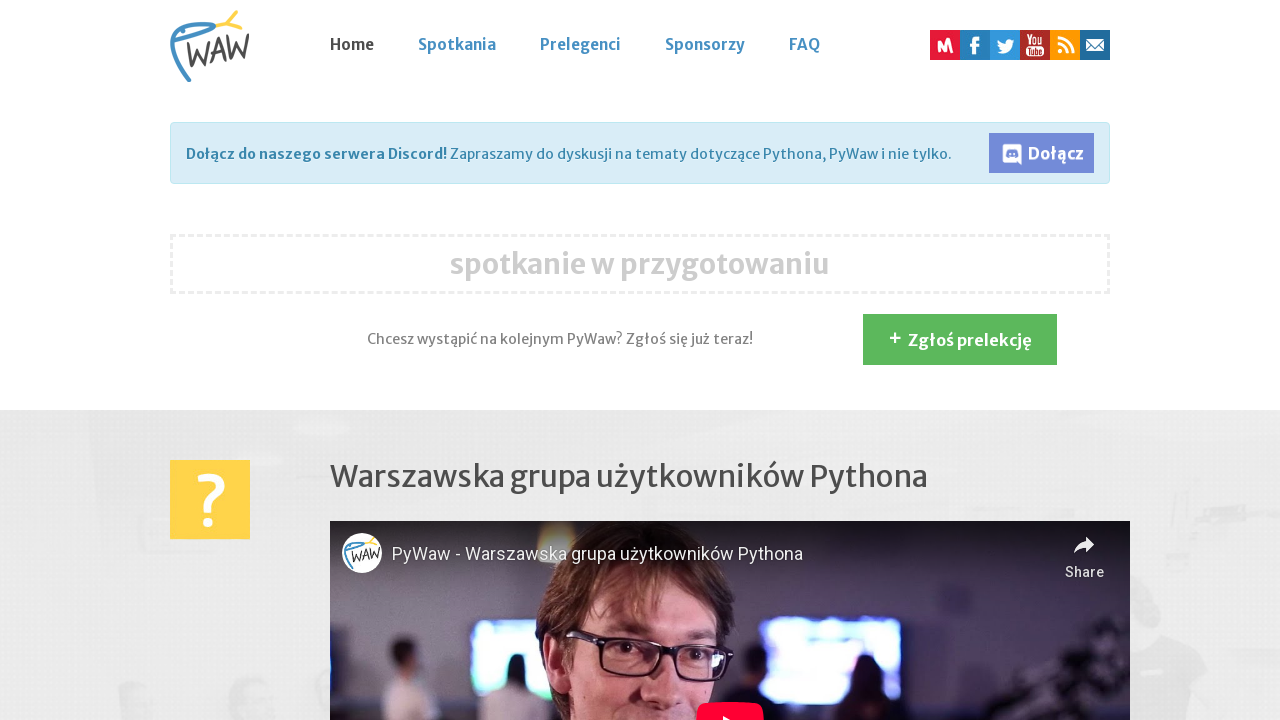

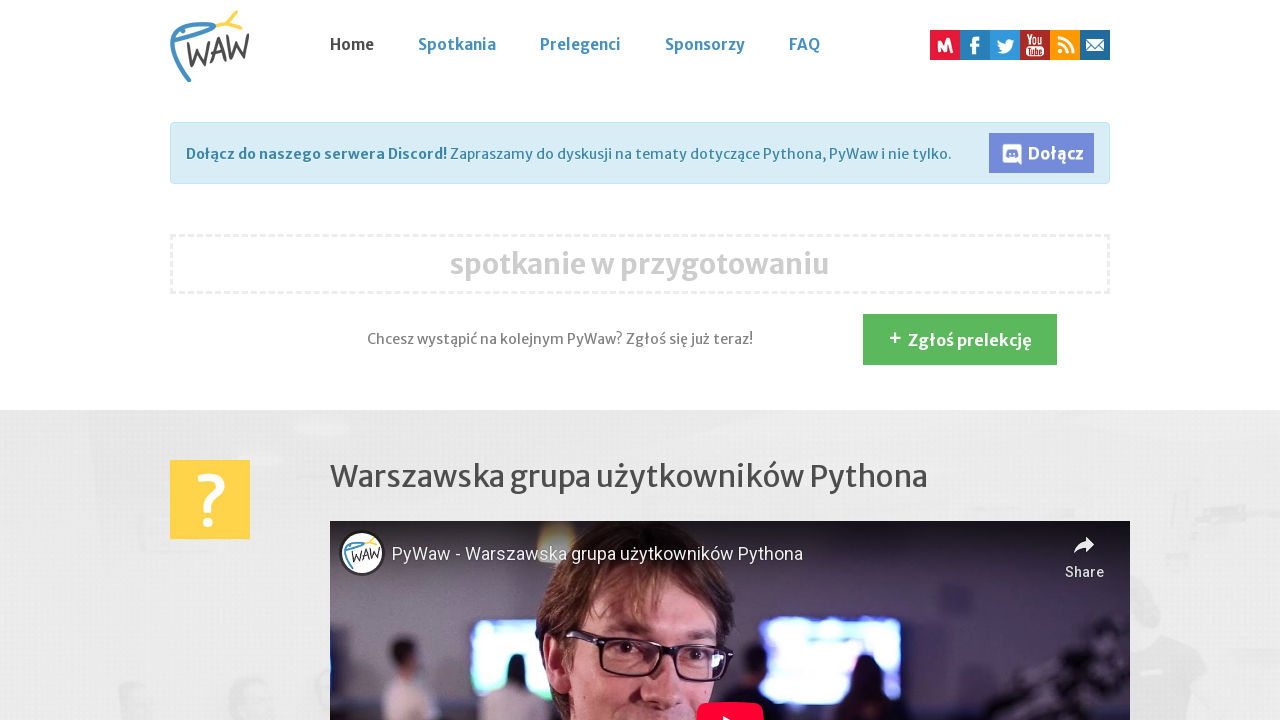